Tests tooltip display on hover by moving mouse to age textbox and verifying tooltip content

Starting URL: https://automationfc.github.io/jquery-tooltip/

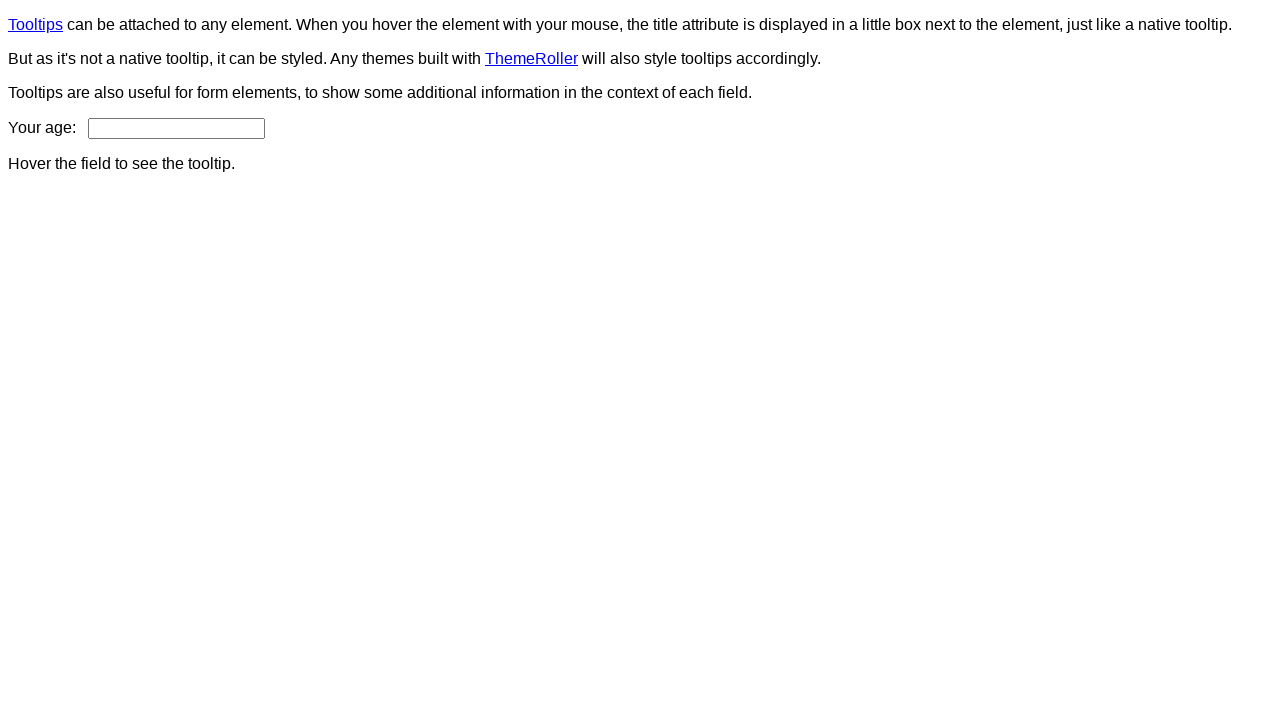

Hovered over age textbox to trigger tooltip at (176, 128) on input#age
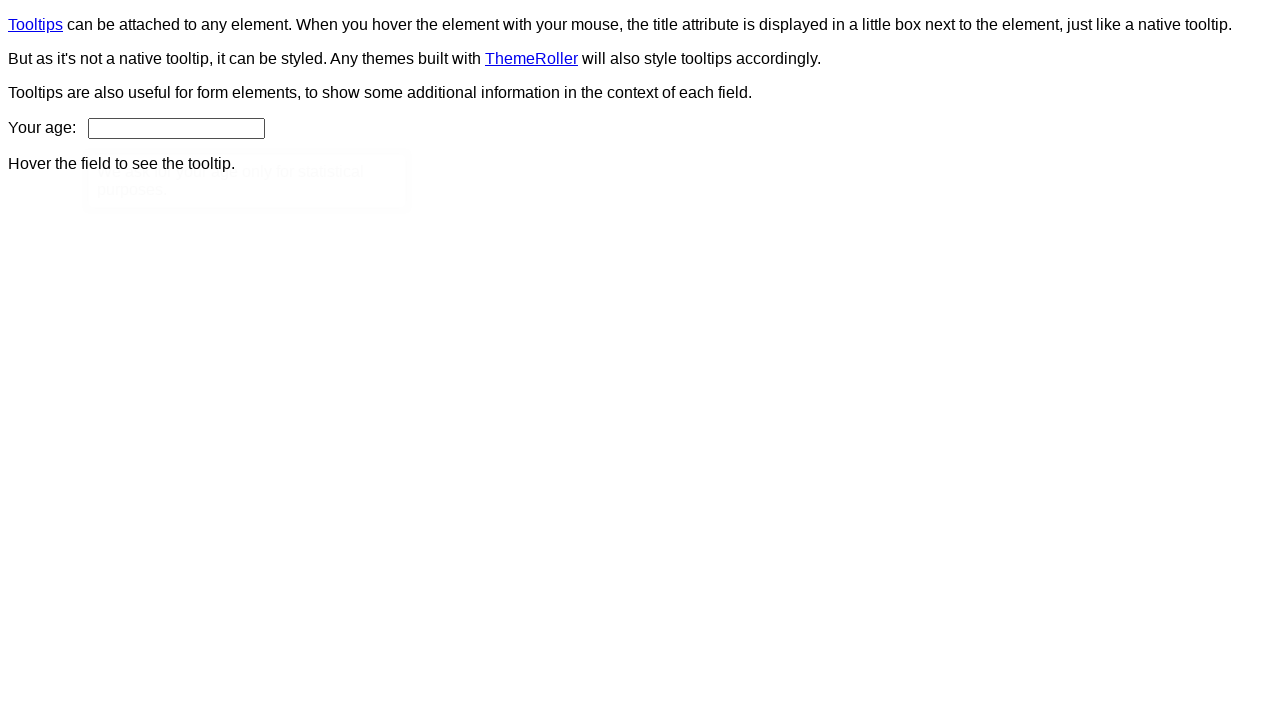

Tooltip appeared on screen
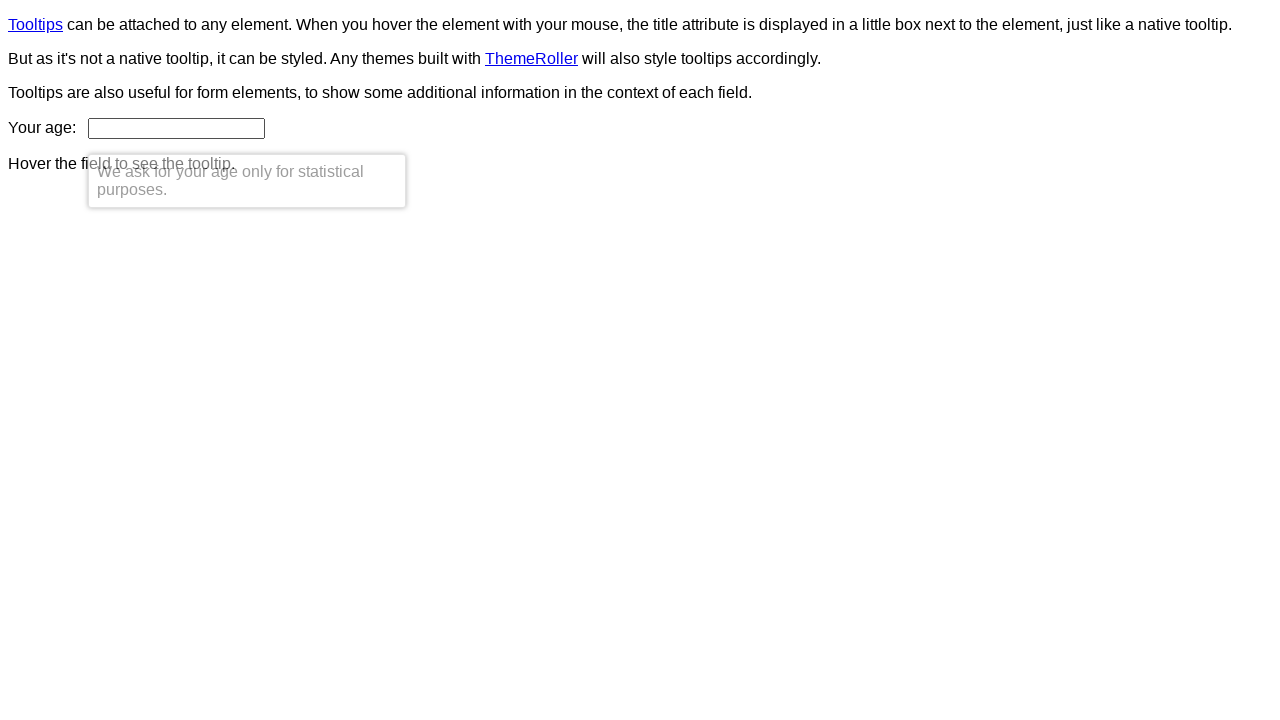

Verified tooltip content matches expected text
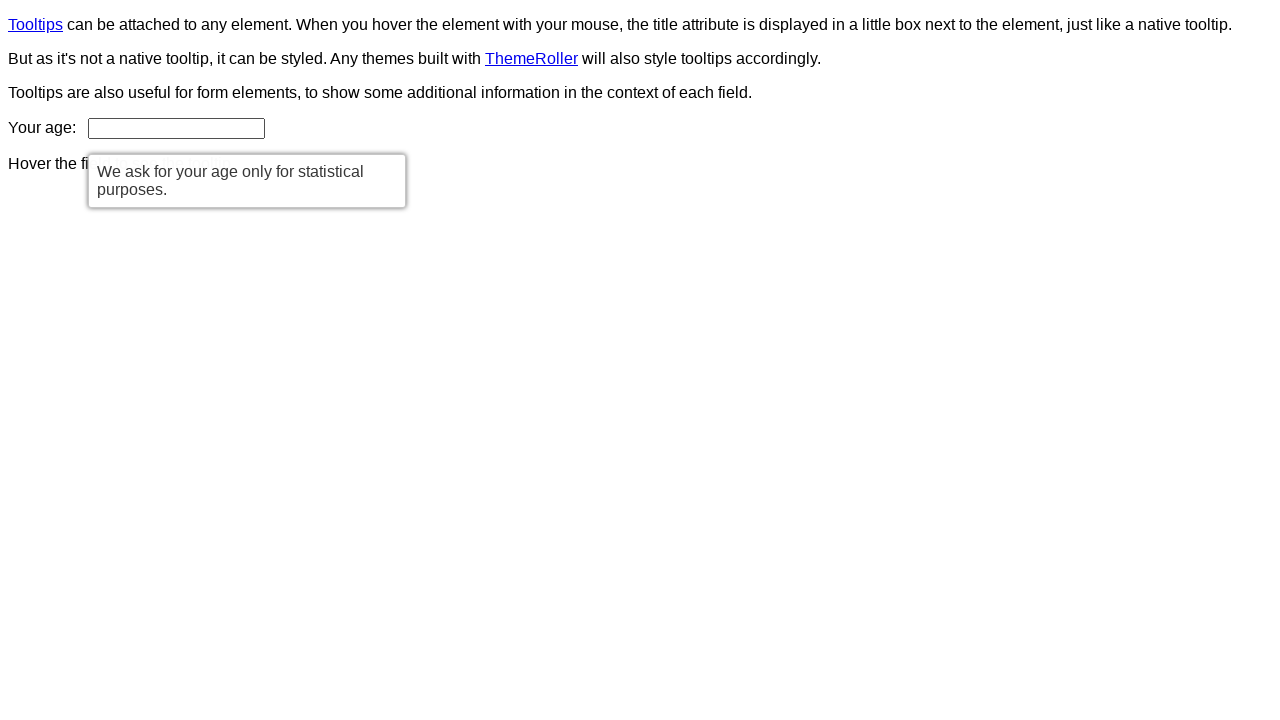

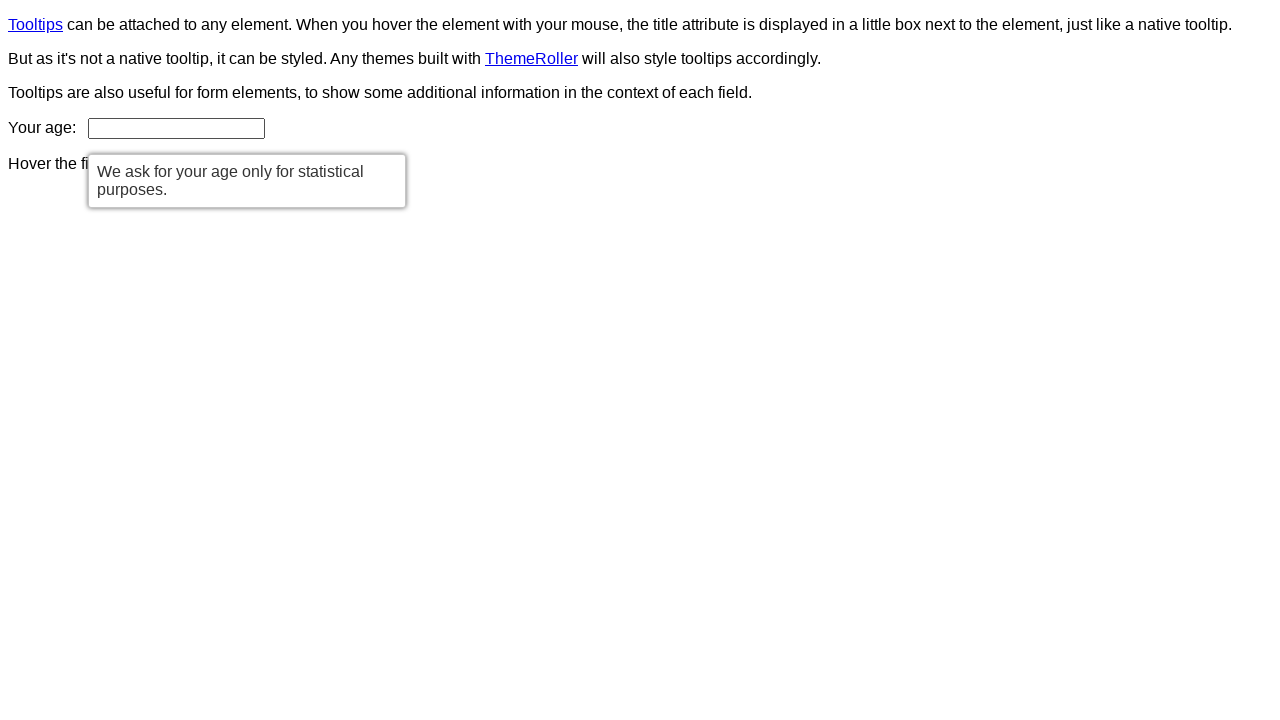